Tests form submission by clicking the submit button and verifying the form submitted confirmation page appears.

Starting URL: https://www.selenium.dev/selenium/web/web-form.html

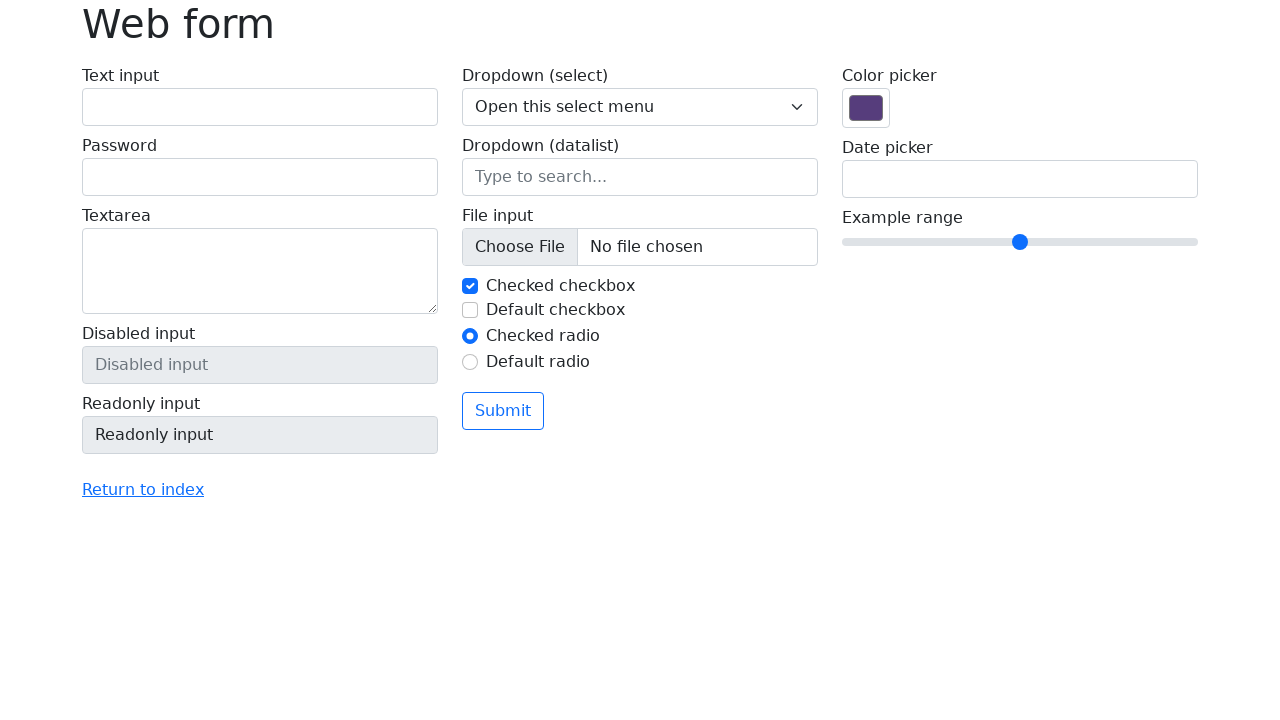

Clicked submit button on web form at (503, 411) on button
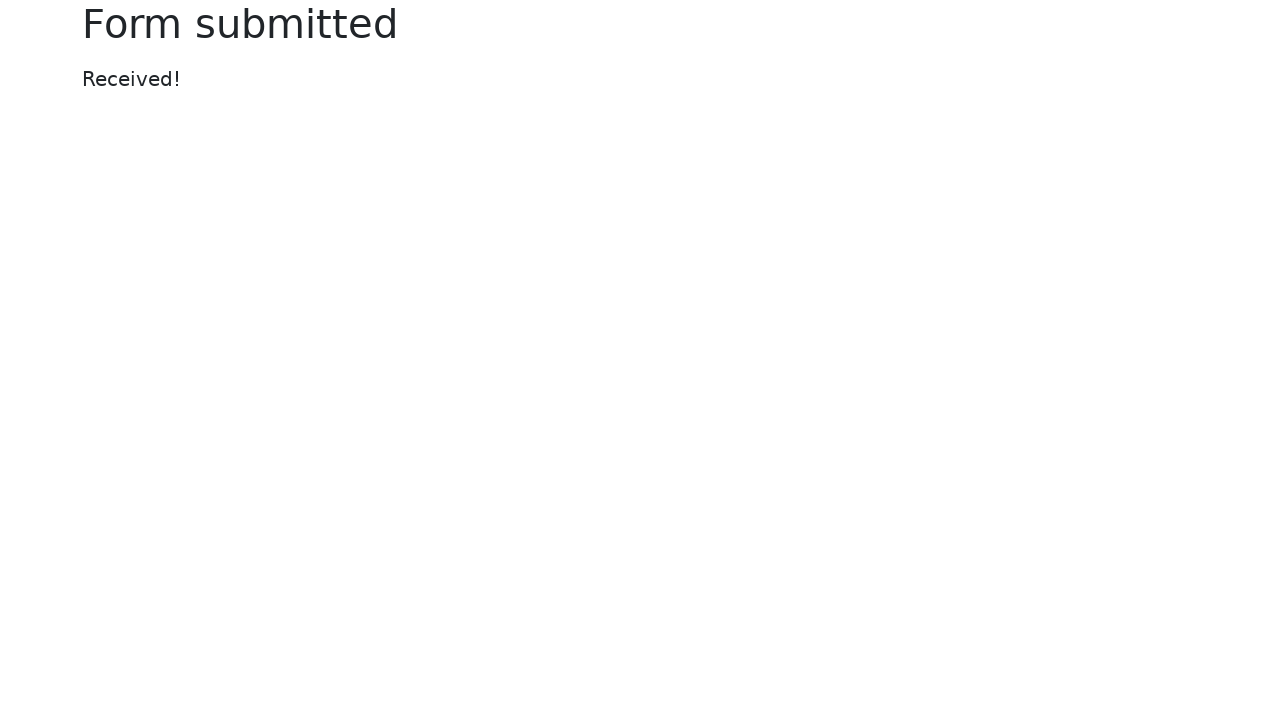

Form submitted confirmation page loaded with heading element
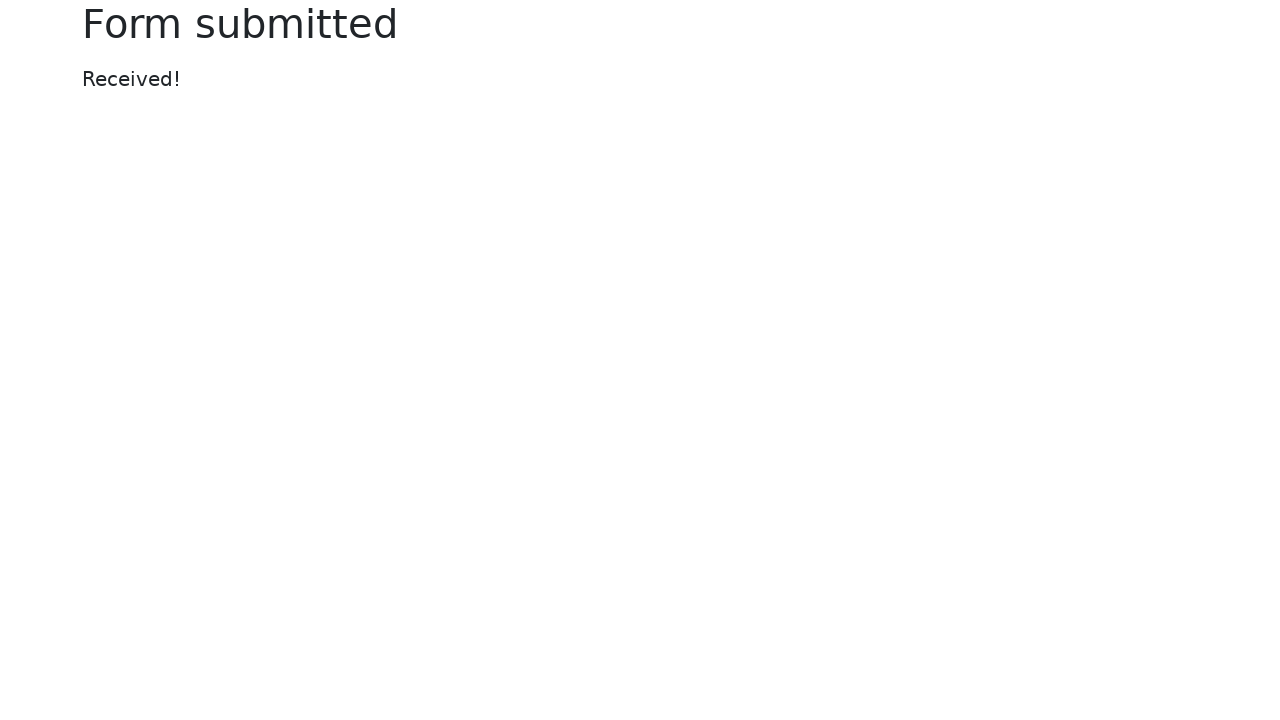

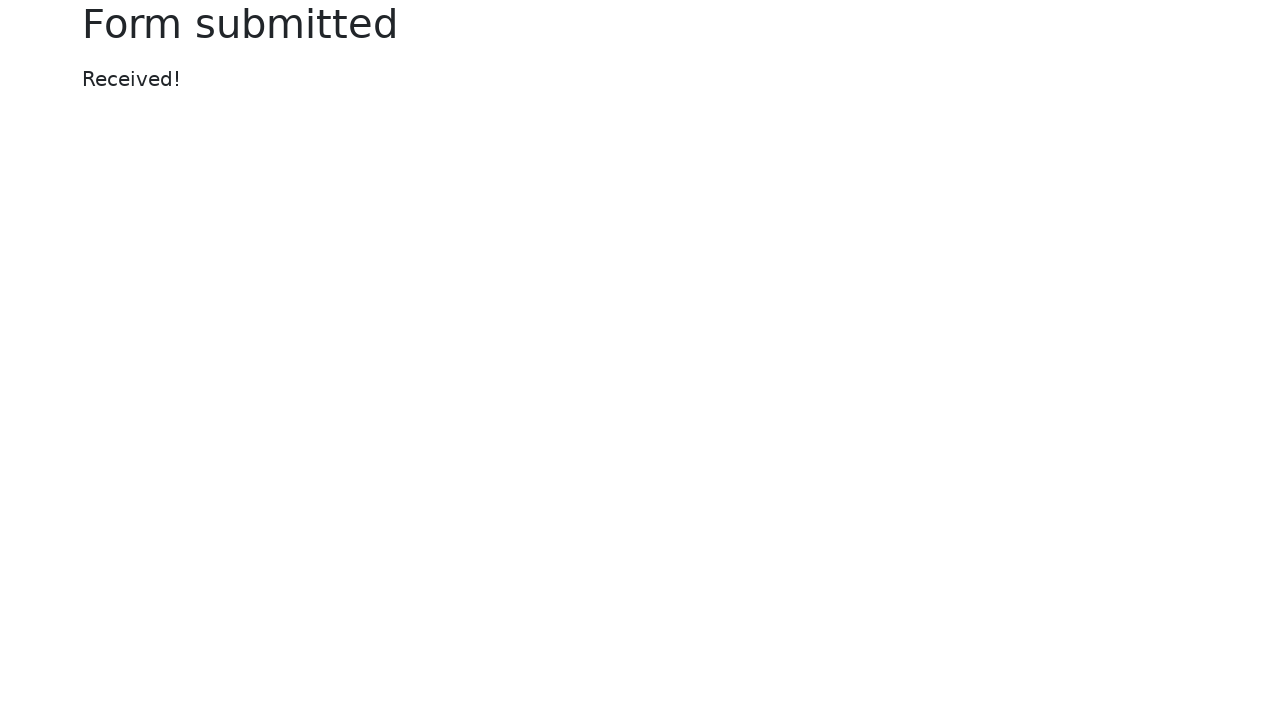